Navigates to a demo table page and extracts various data from employee tables including first names, unique last names, filtered first names by username length, unique manager IDs, and unique department IDs

Starting URL: http://automationbykrishna.com/

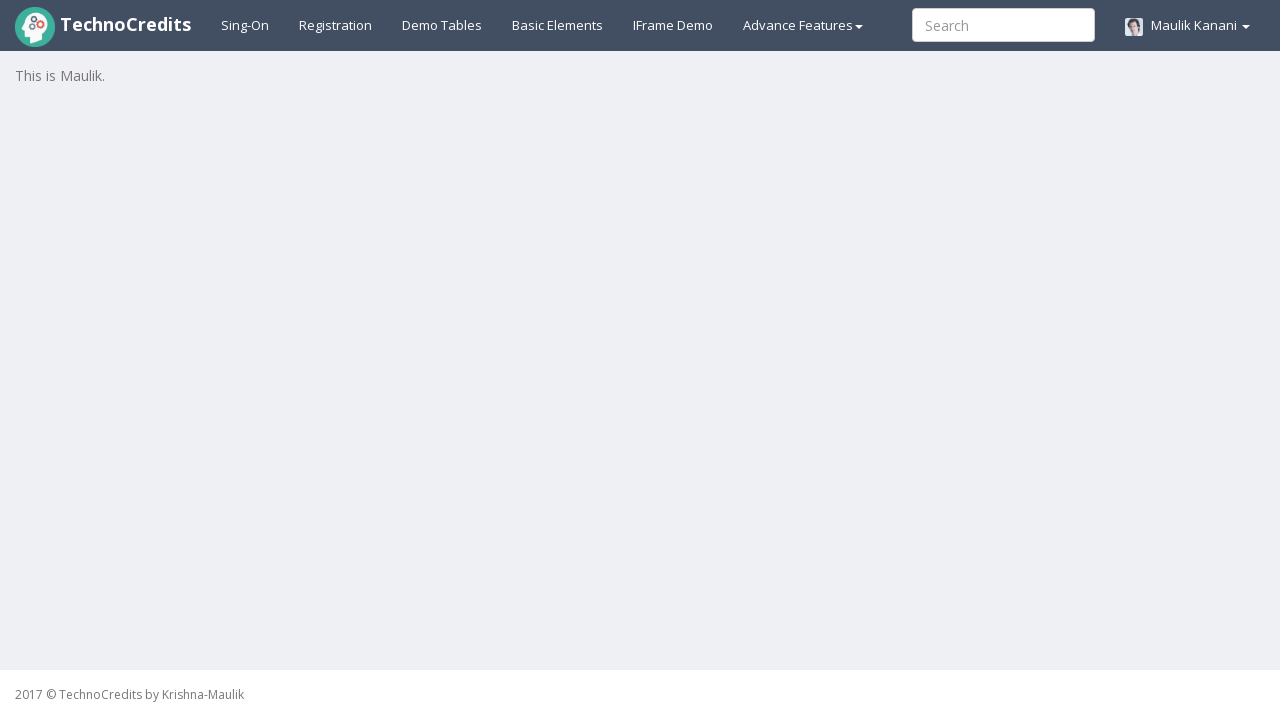

Clicked demo table link to navigate to table page at (442, 25) on #demotable
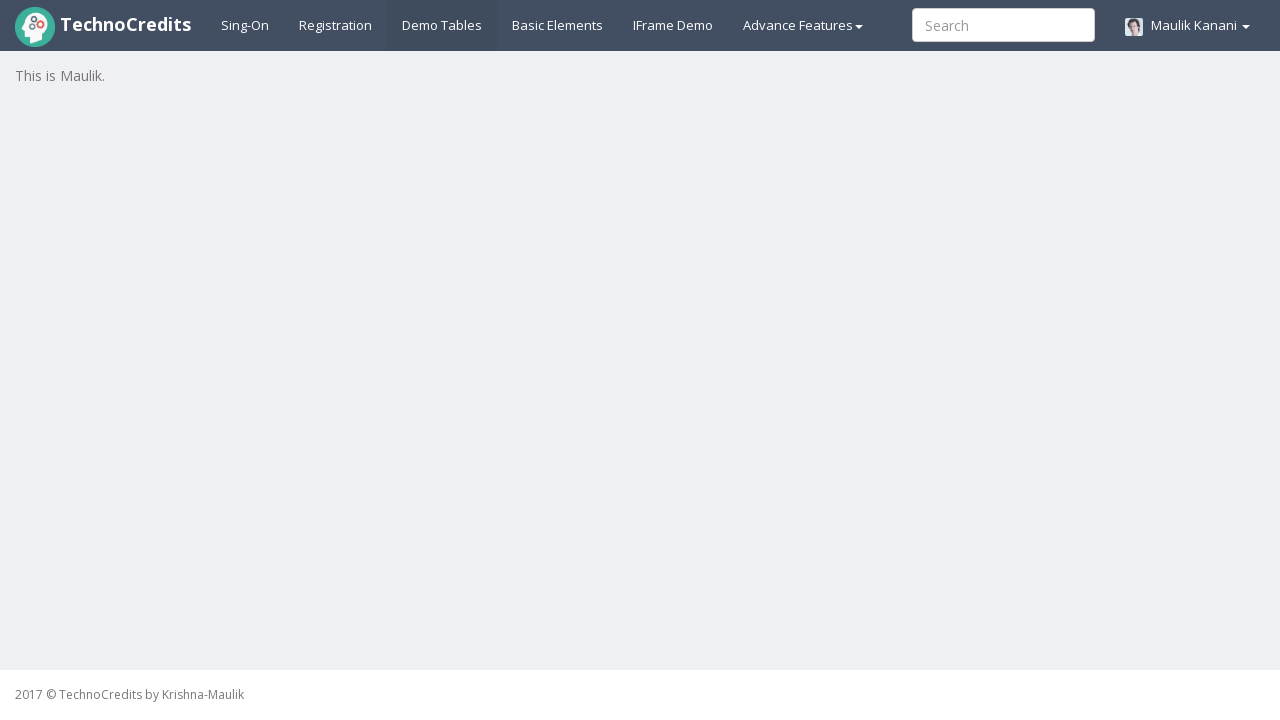

Table 1 tbody rows became visible
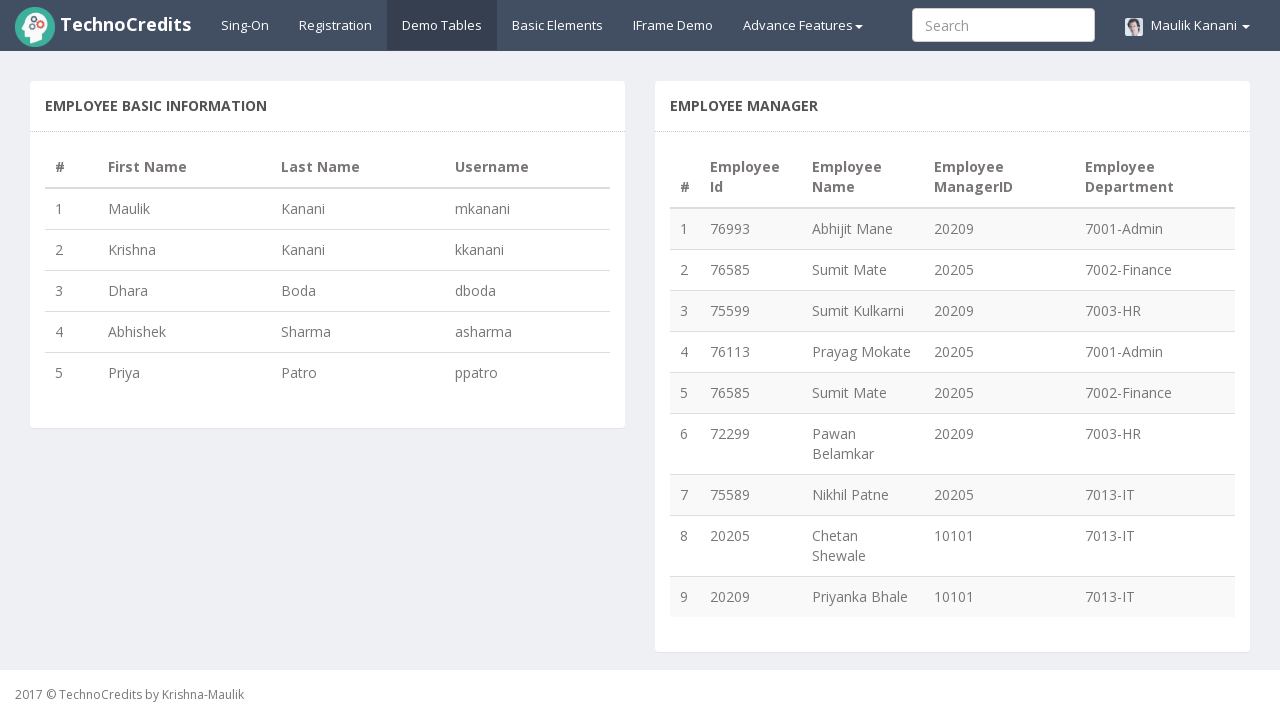

Verified table 1 has multiple rows loaded
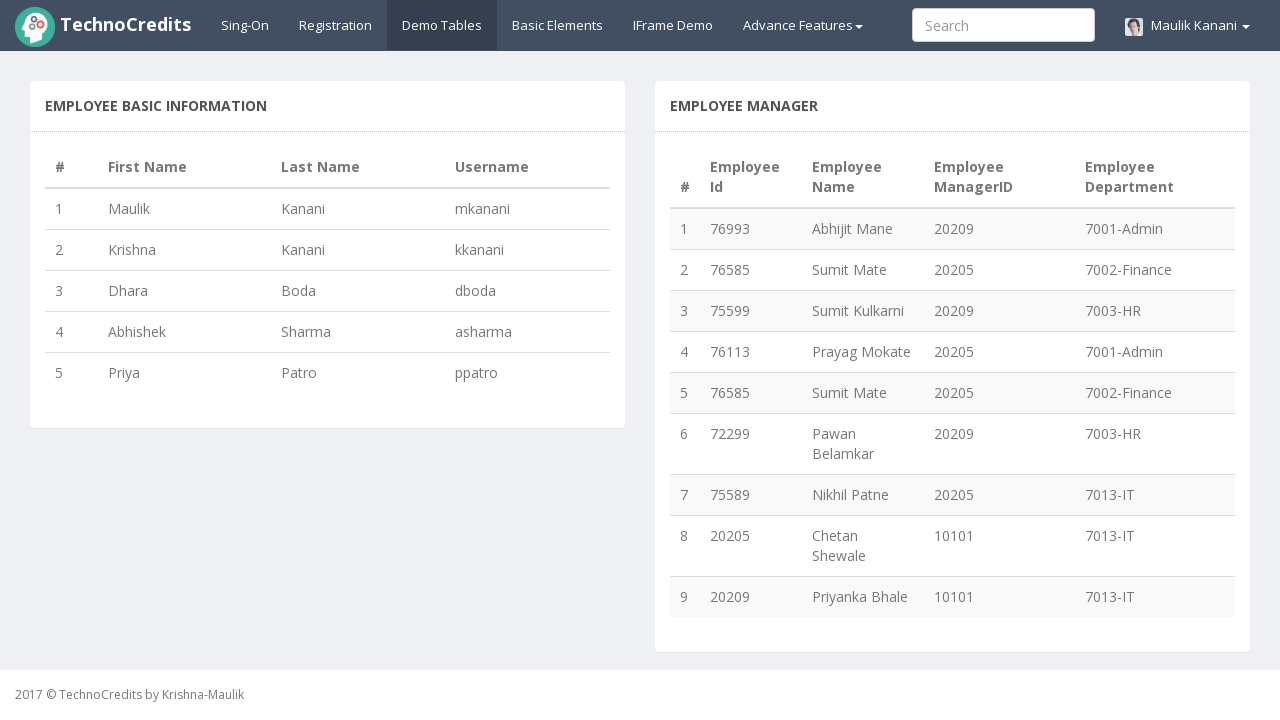

Retrieved all 5 rows from table 1
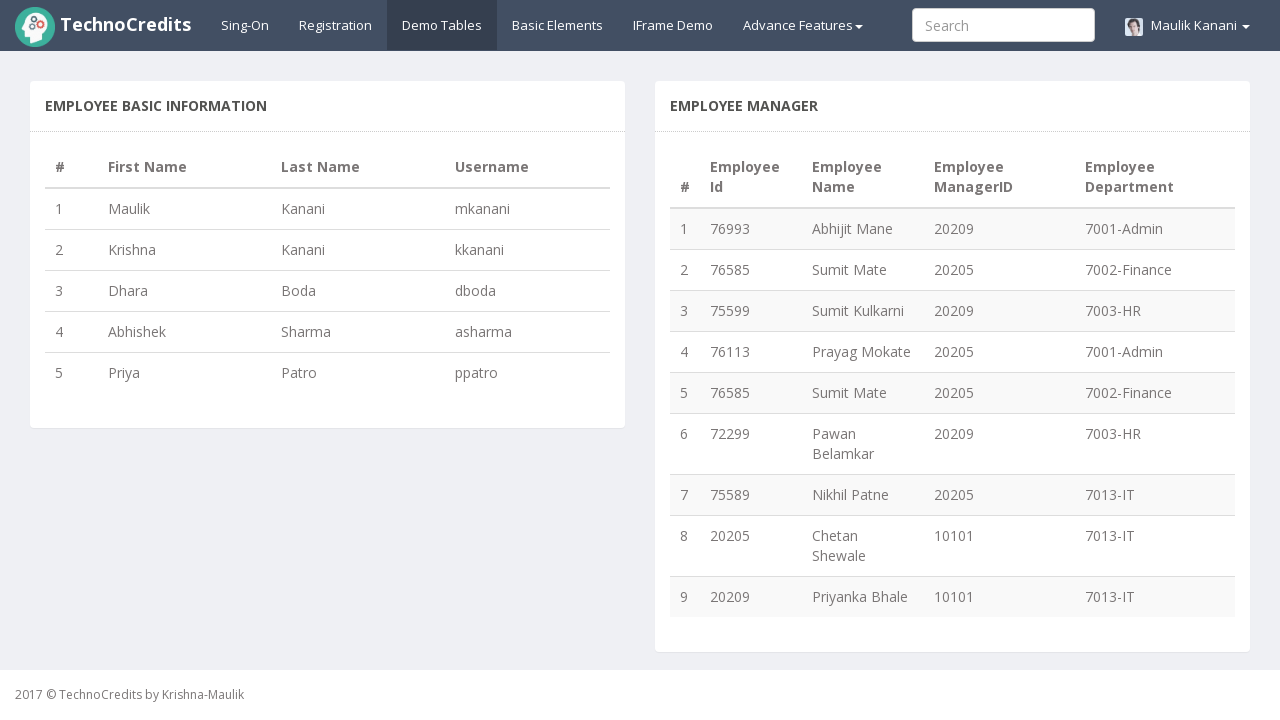

Extracted all 5 first names from table 1
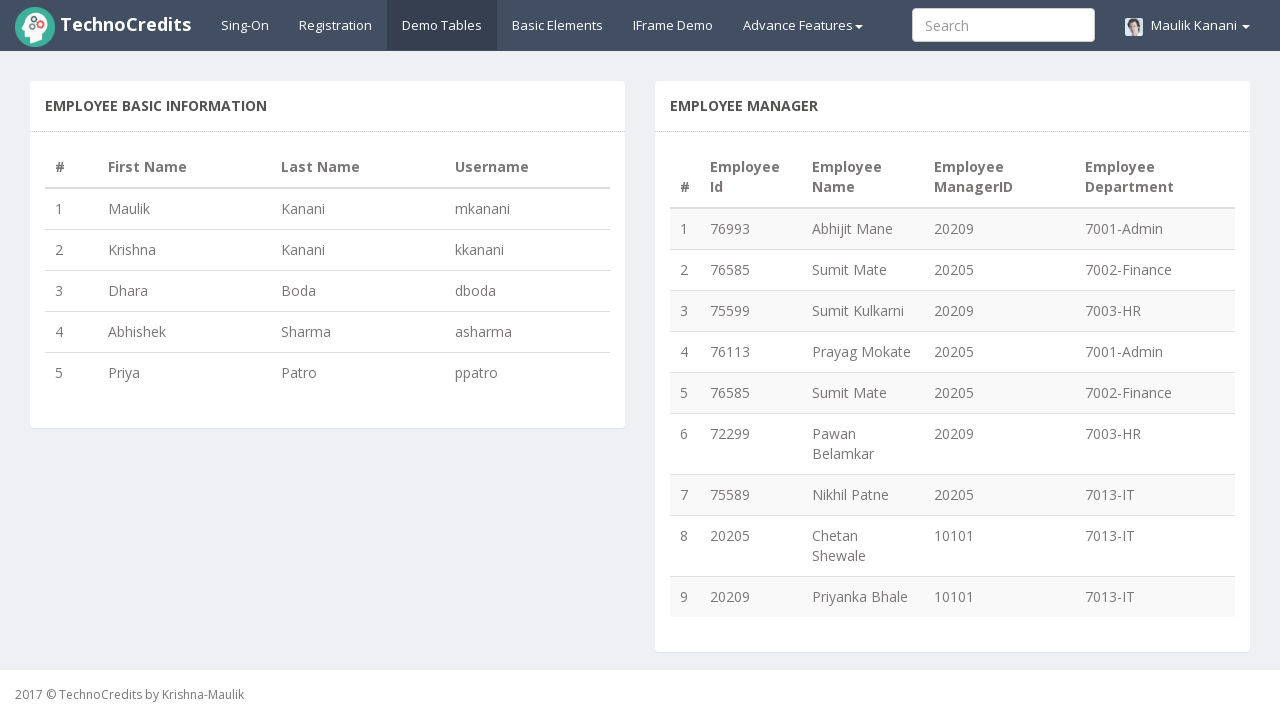

Extracted 4 unique last names from table 1
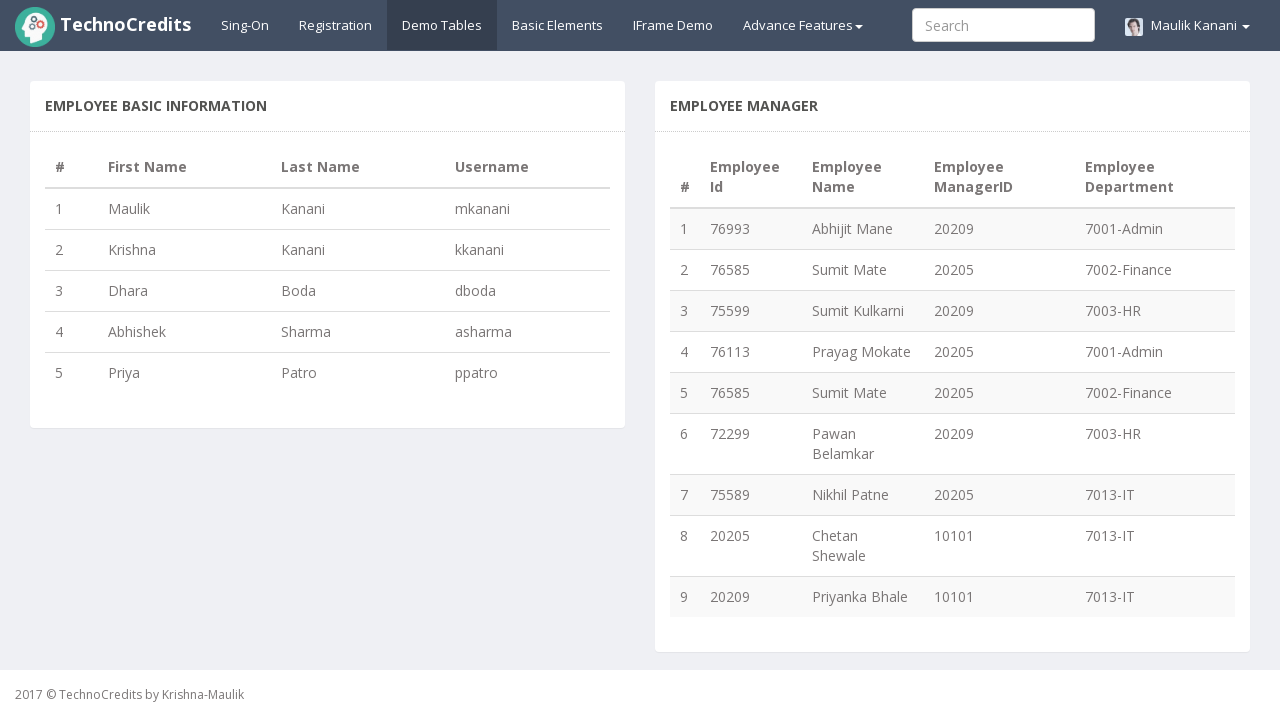

Filtered 3 first names where username length > 6
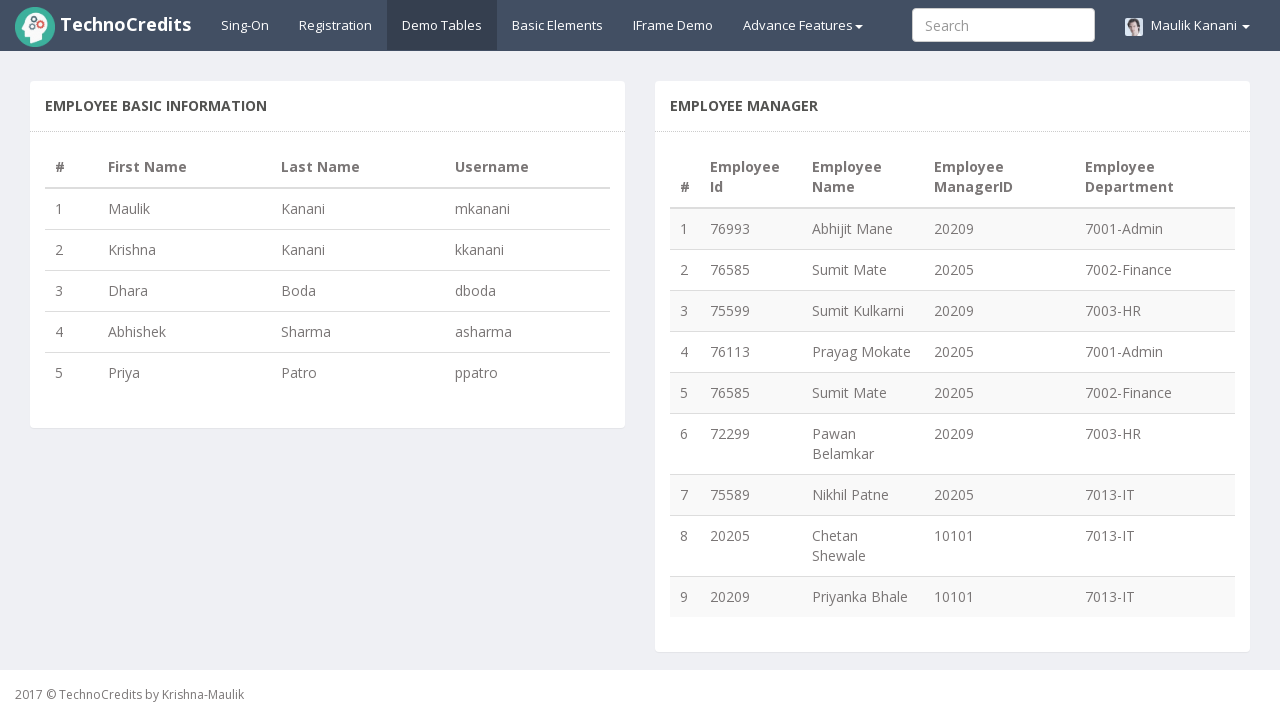

Retrieved all 9 rows from employee manager table
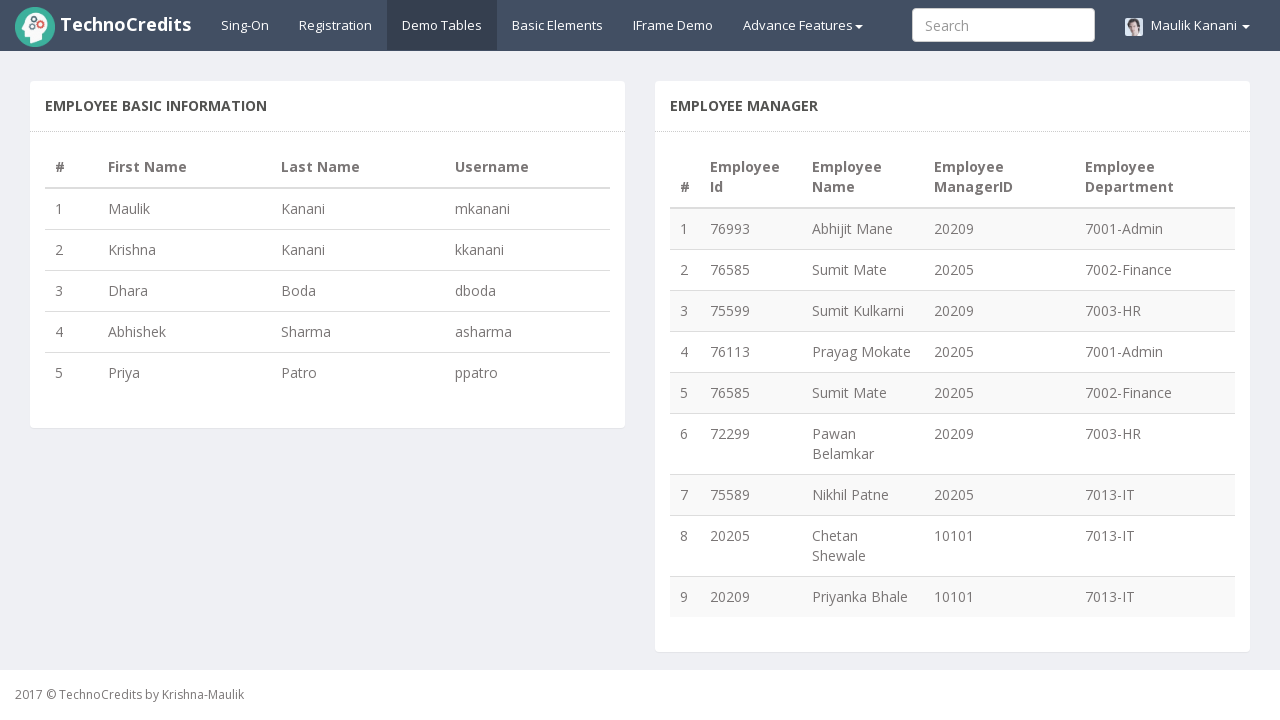

Extracted 3 unique manager IDs from employee manager table
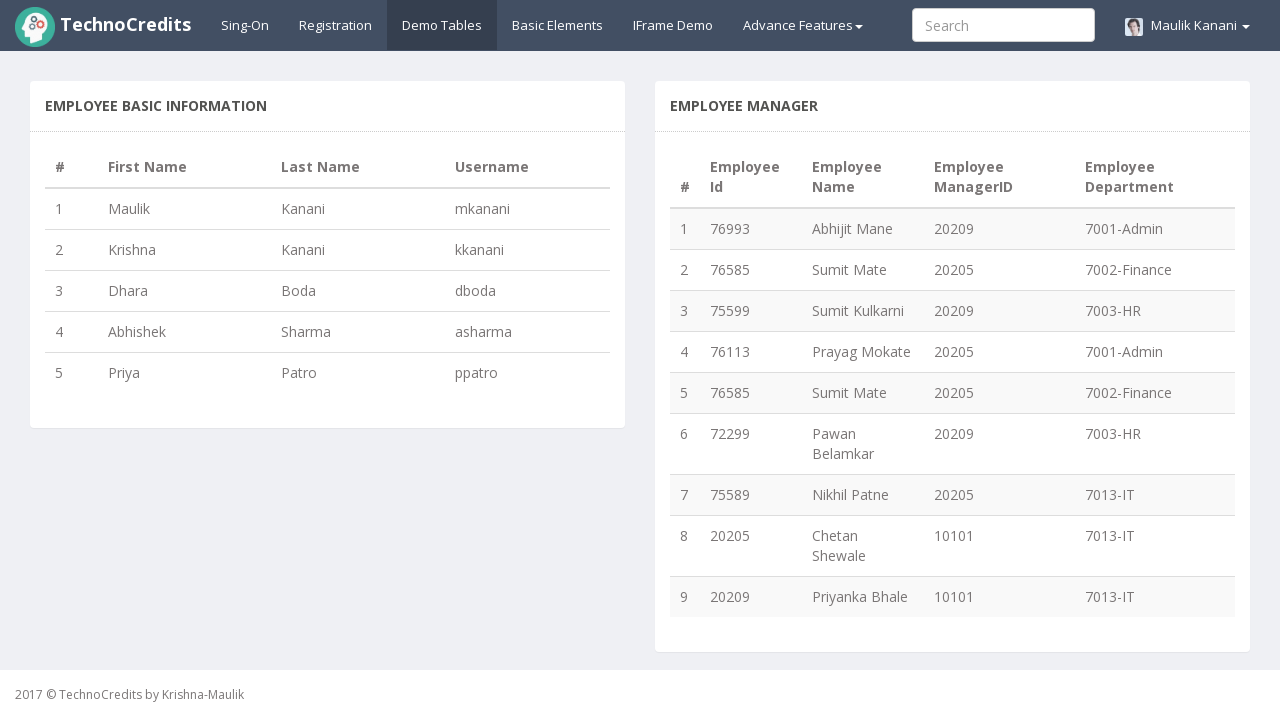

Extracted 4 unique department IDs from employee manager table
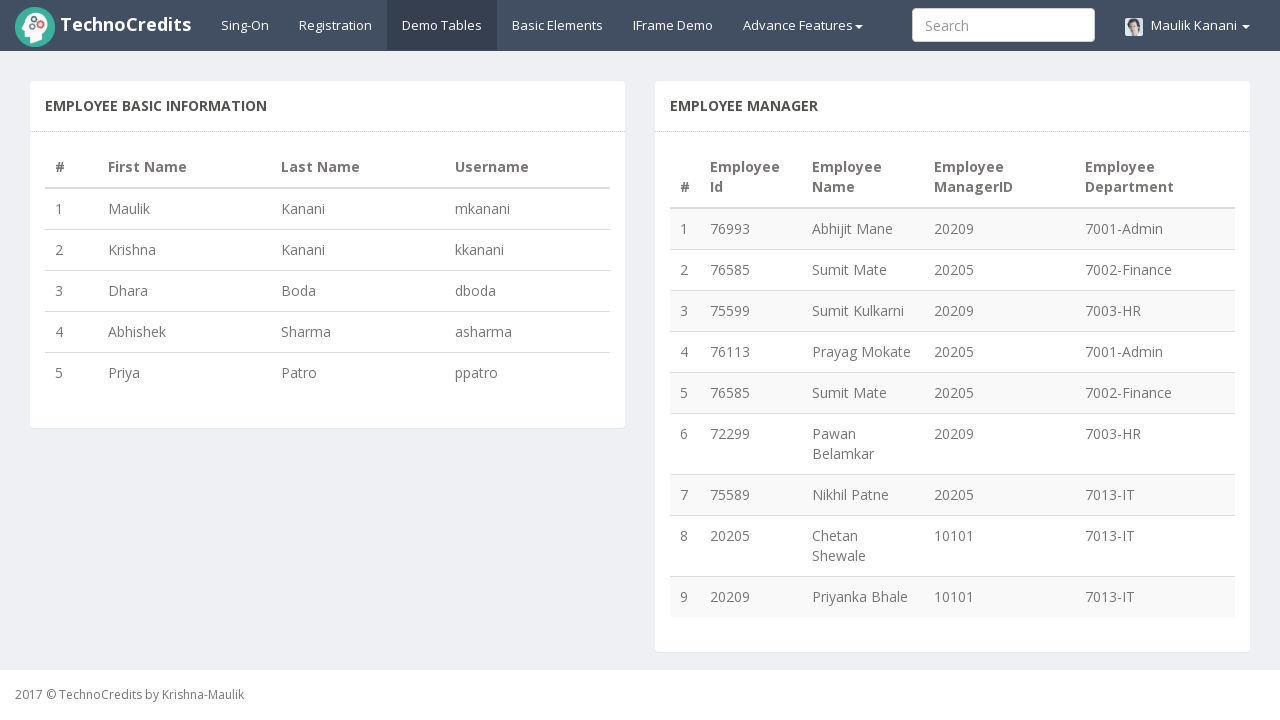

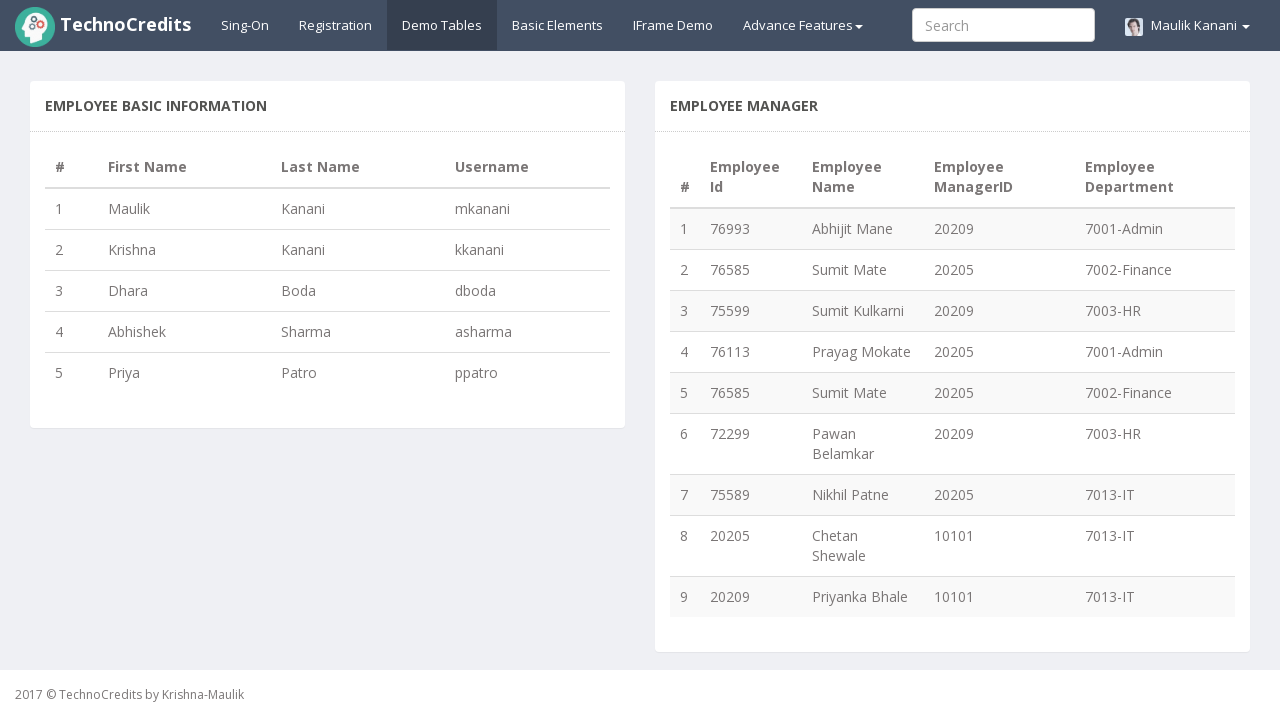